Tests dynamic controls functionality by clicking a toggle button to hide a checkbox and waiting for it to become invisible

Starting URL: https://v1.training-support.net/selenium/dynamic-controls

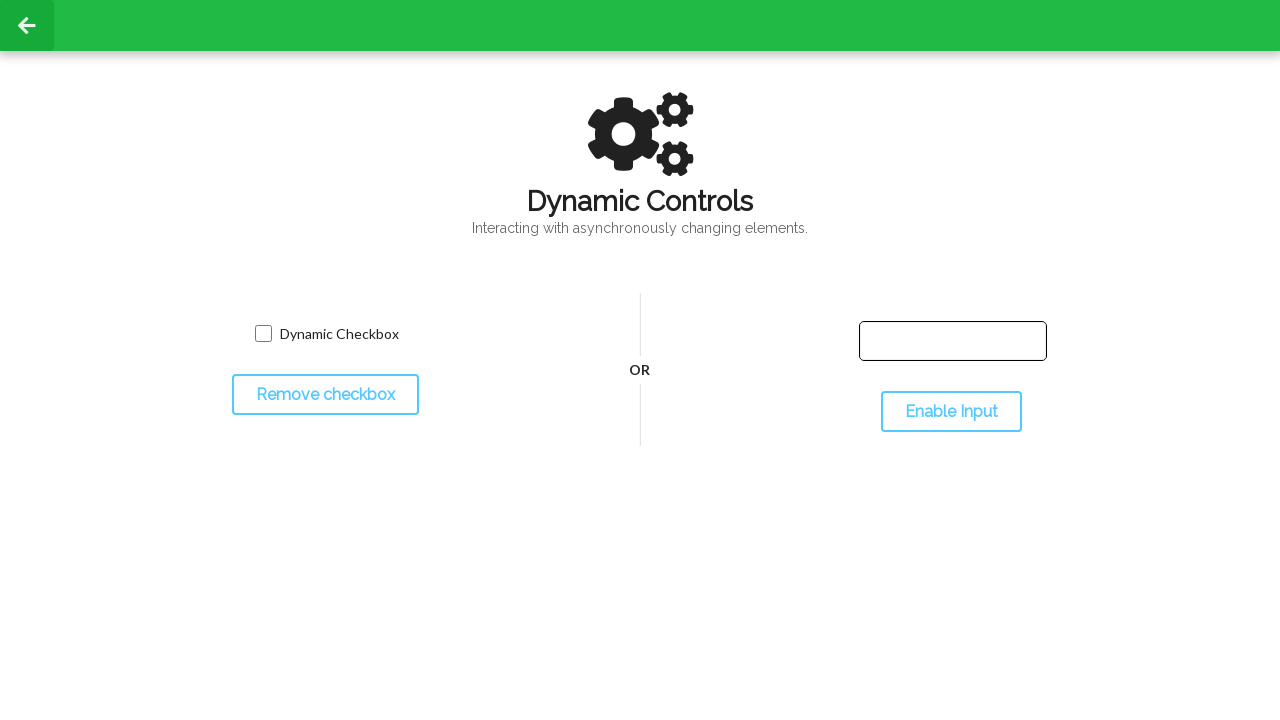

Waited for dynamic checkbox to be visible
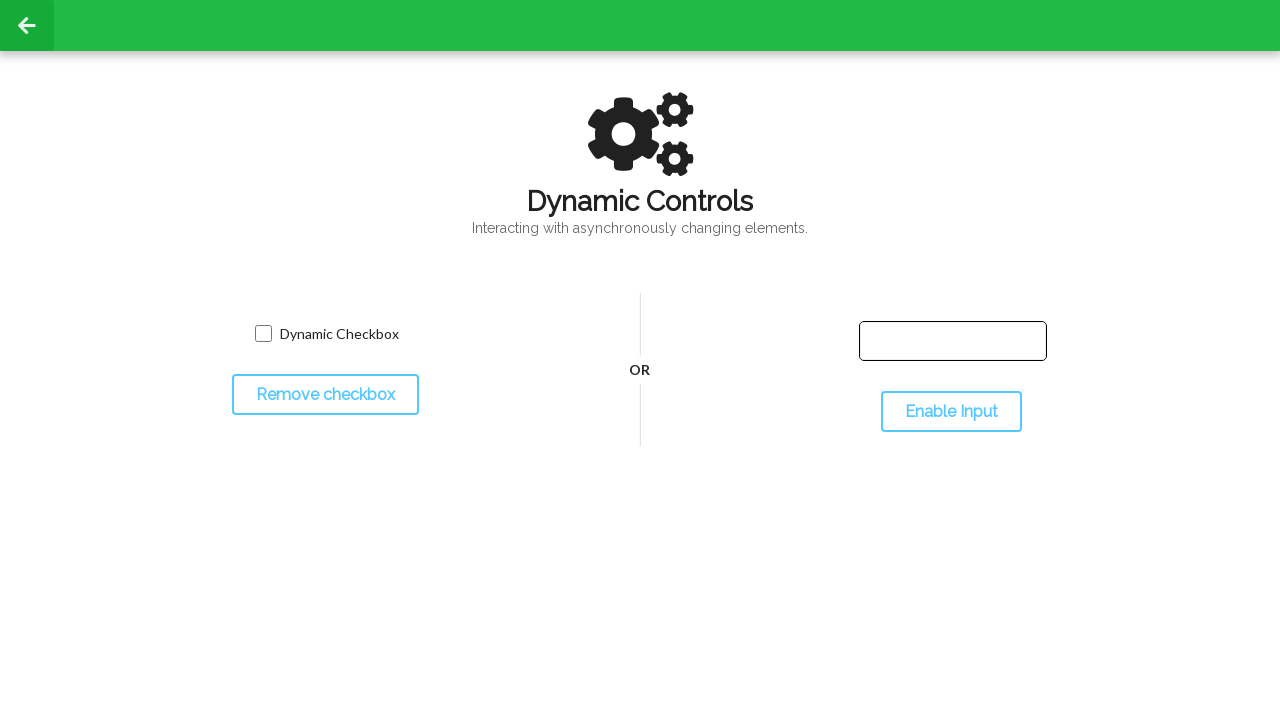

Clicked toggle button to hide the checkbox at (325, 395) on #toggleCheckbox
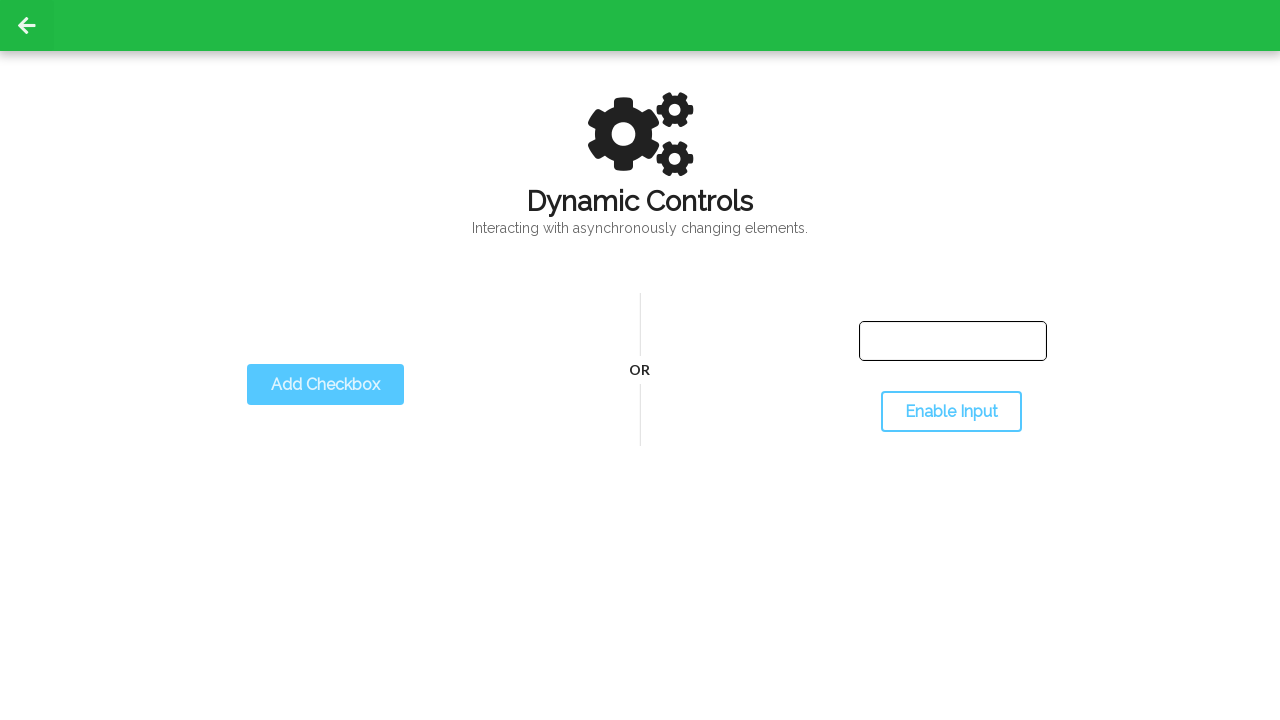

Verified that checkbox became invisible after toggle
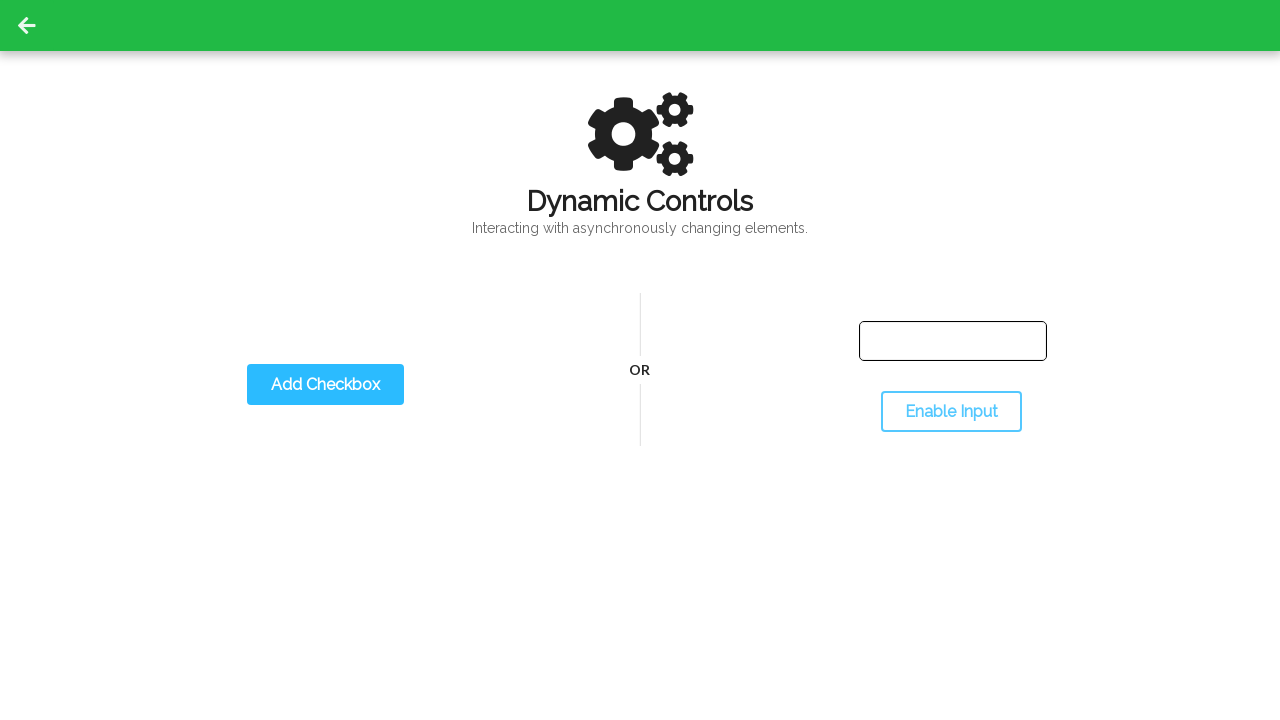

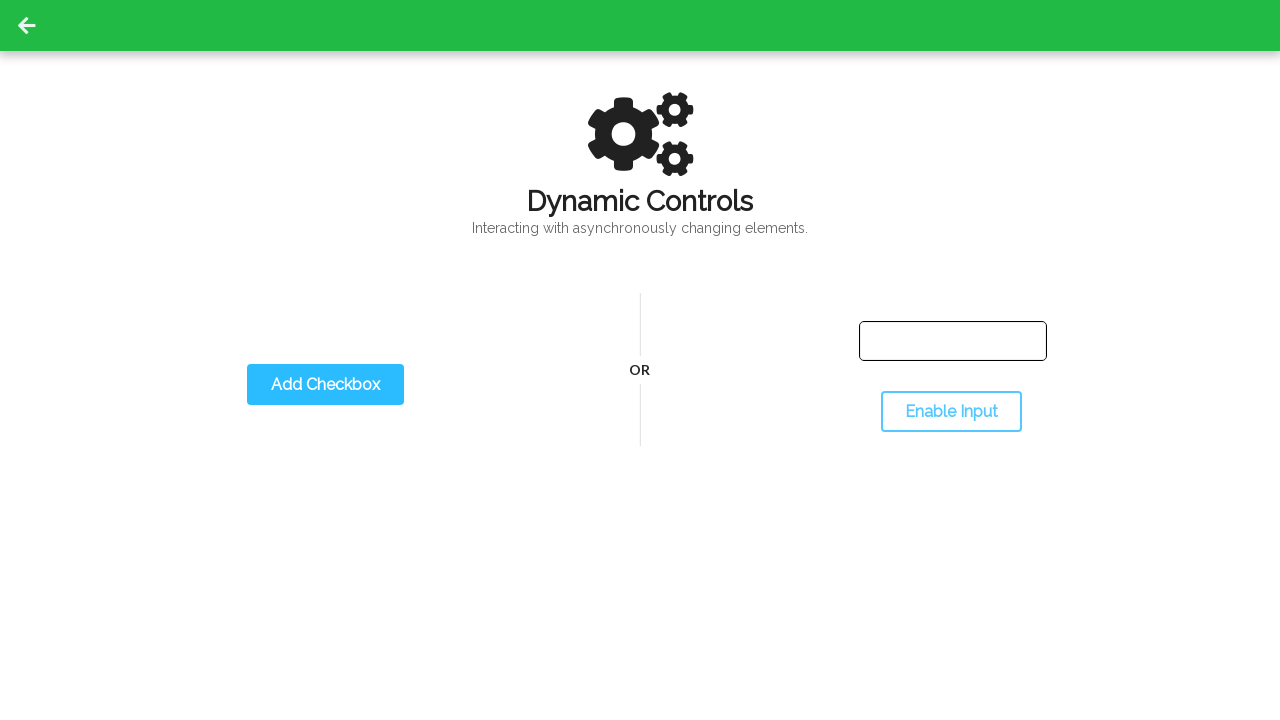